Tests the Green Kart application by searching for products containing "ca", adding Cashews to cart, and verifying the brand logo text

Starting URL: https://rahulshettyacademy.com/seleniumPractise/#/

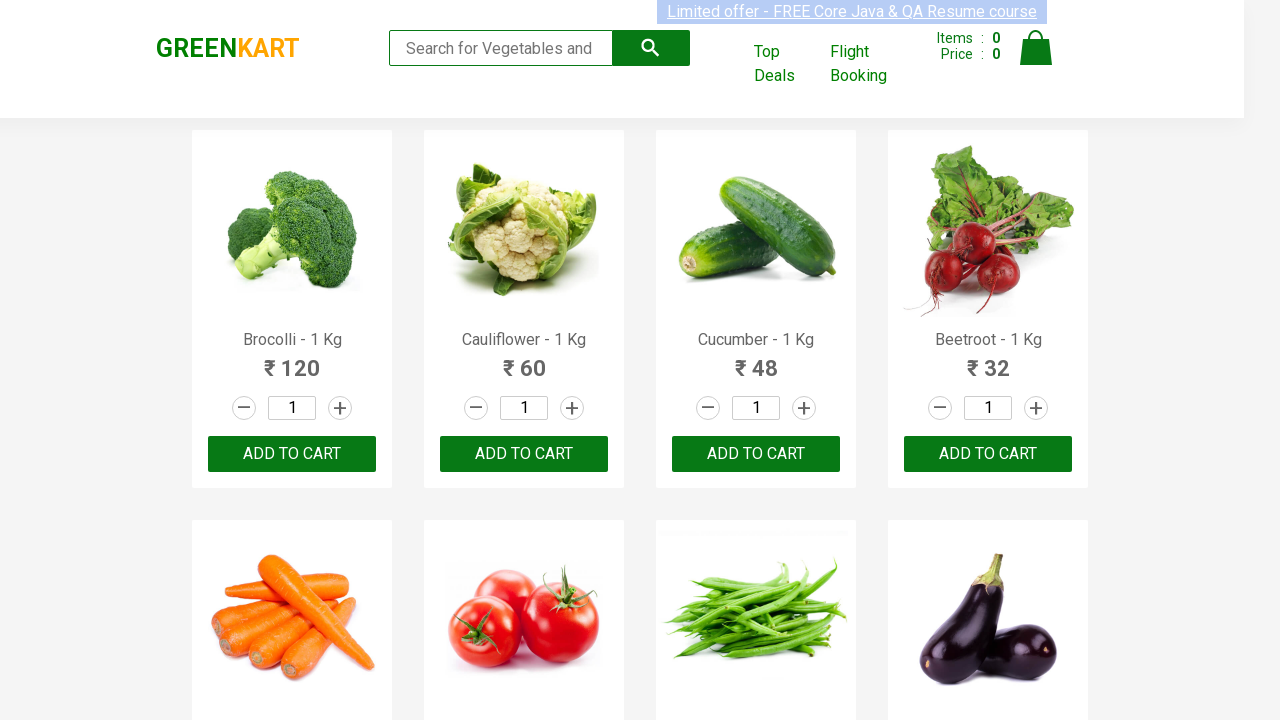

Filled search field with 'ca' to find products on .search-keyword
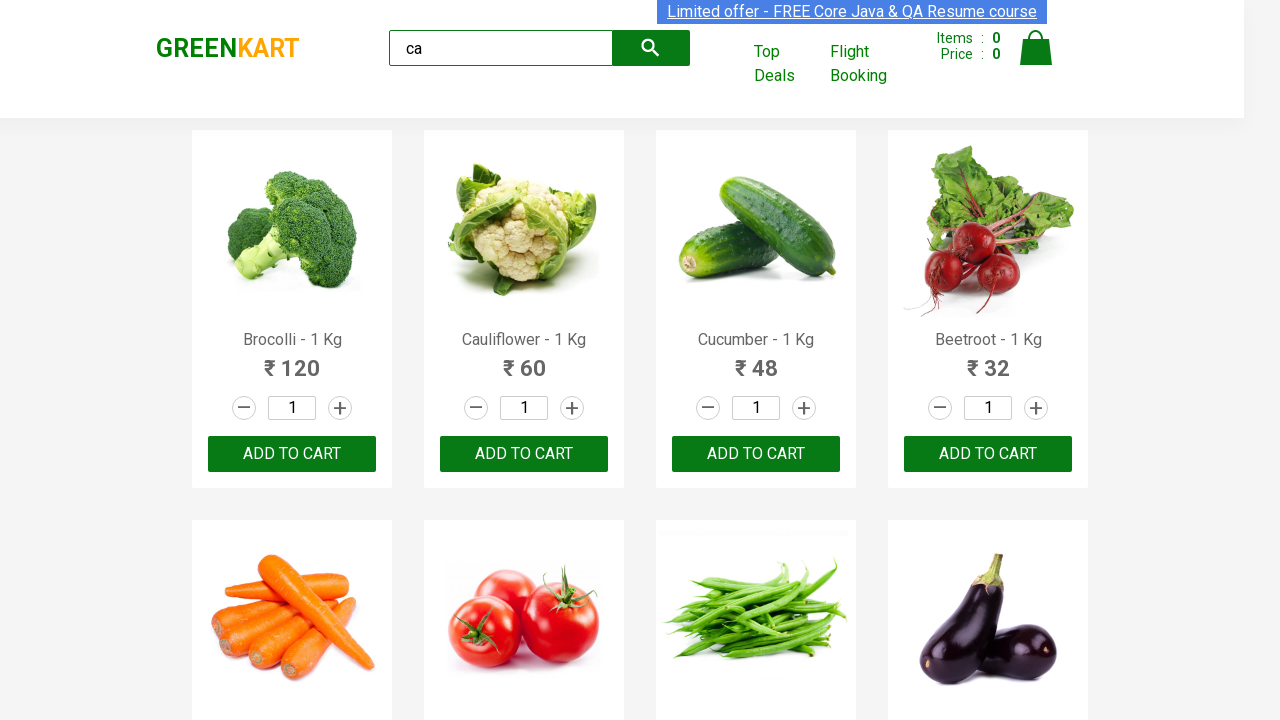

Waited 2 seconds for products to load
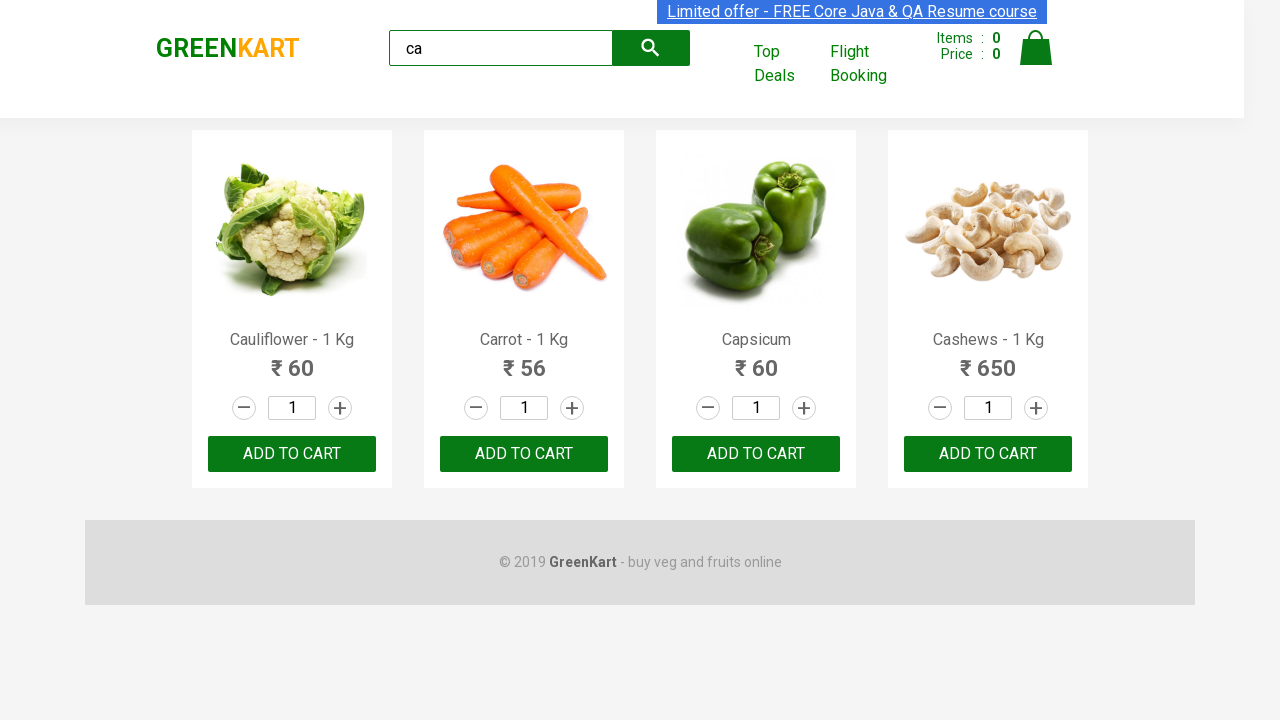

Verified that 4 products are displayed
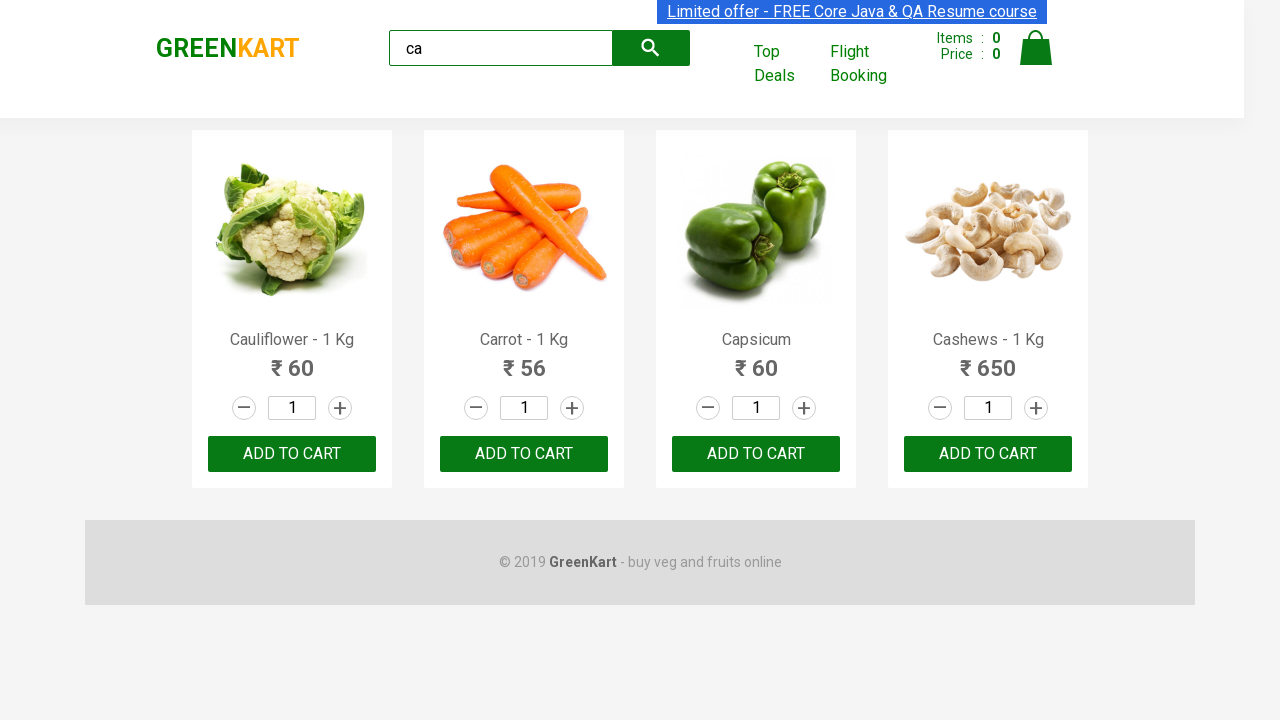

Clicked ADD TO CART button for the third product at (756, 454) on .products >> .product >> nth=2 >> internal:text="ADD TO CART"i
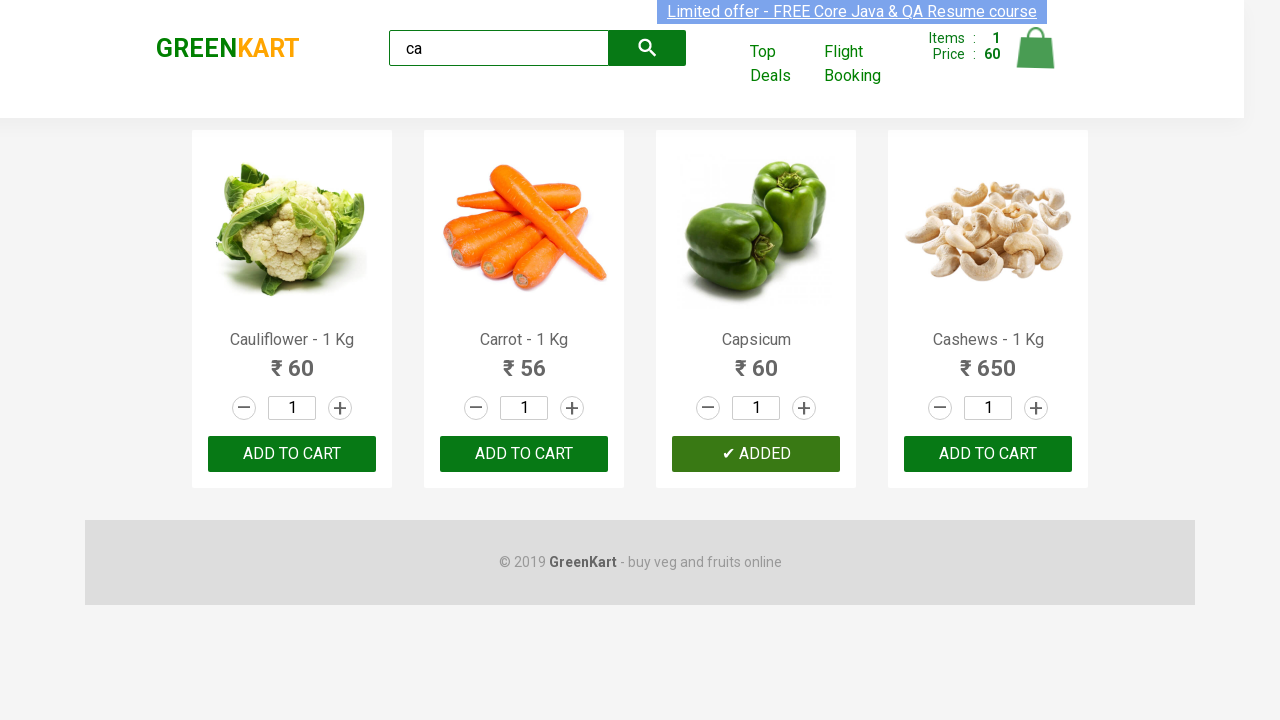

Found and clicked ADD TO CART button for Cashews product at (988, 454) on .products >> .product >> nth=3 >> button
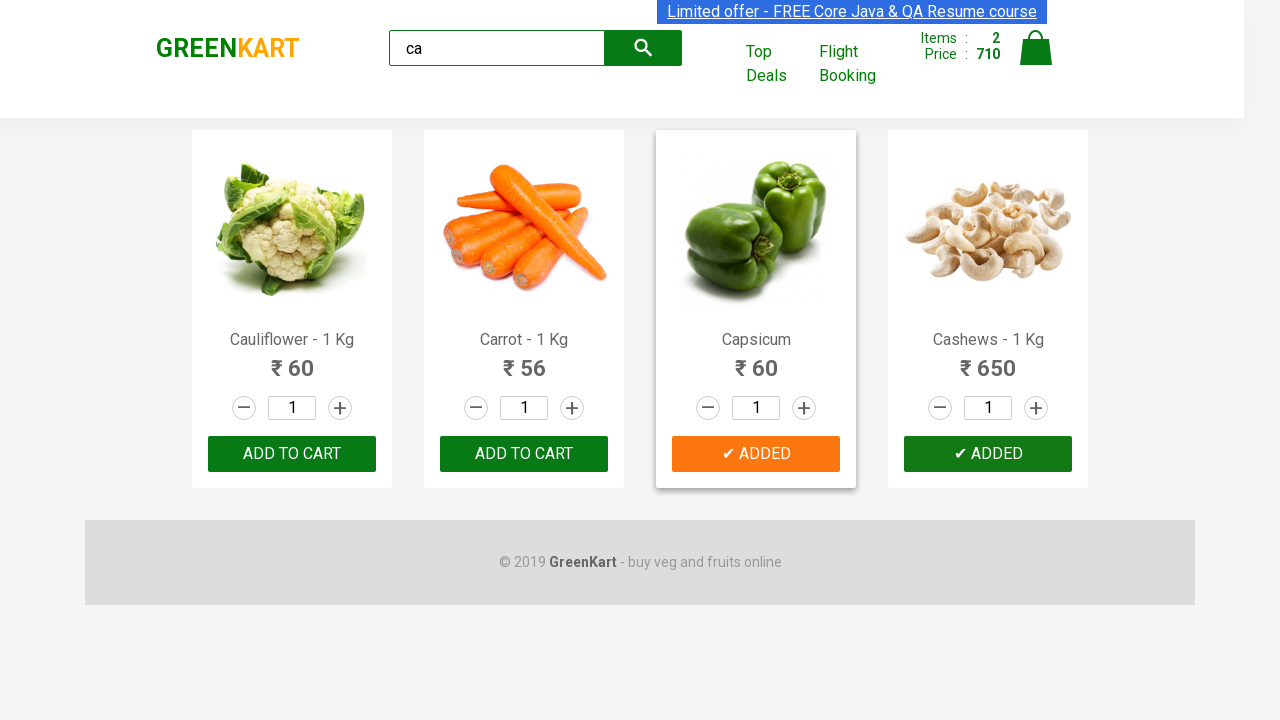

Verified that brand logo text is 'GREENKART'
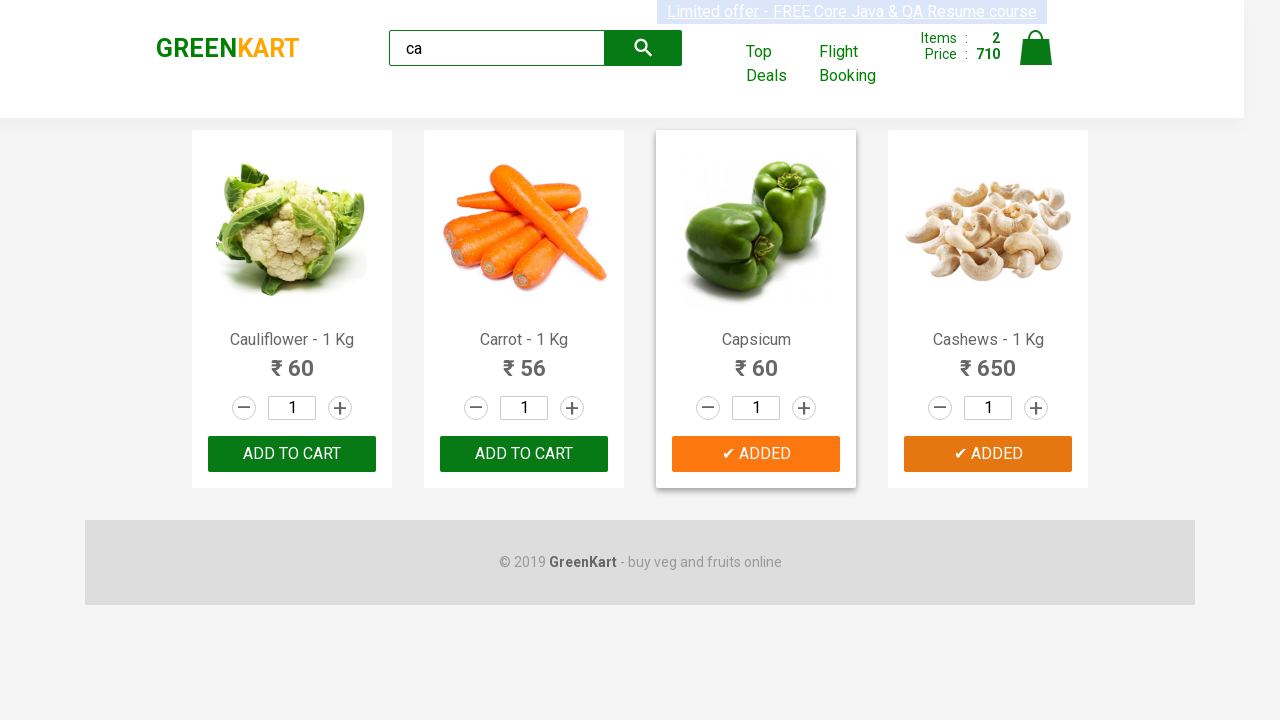

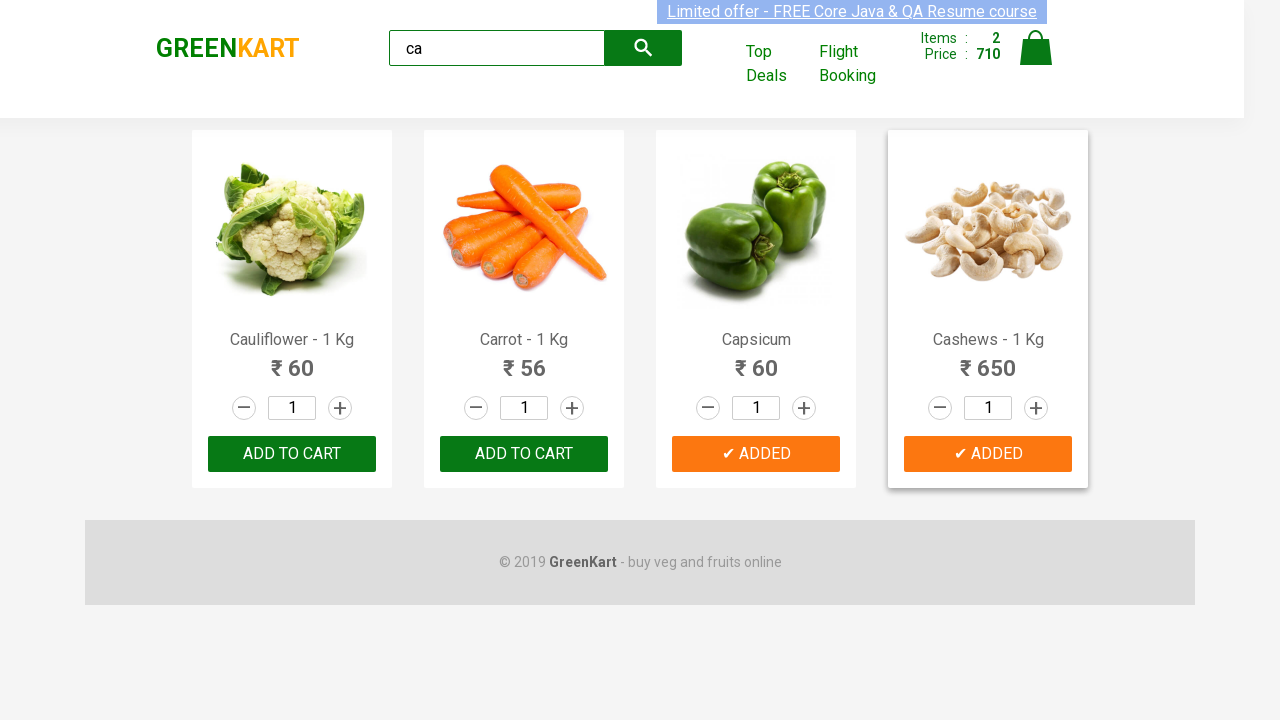